Tests date of birth calendar selection functionality by opening a date picker and selecting a specific date (April 21, 2014)

Starting URL: https://www.dummyticket.com/dummy-ticket-for-visa-application/

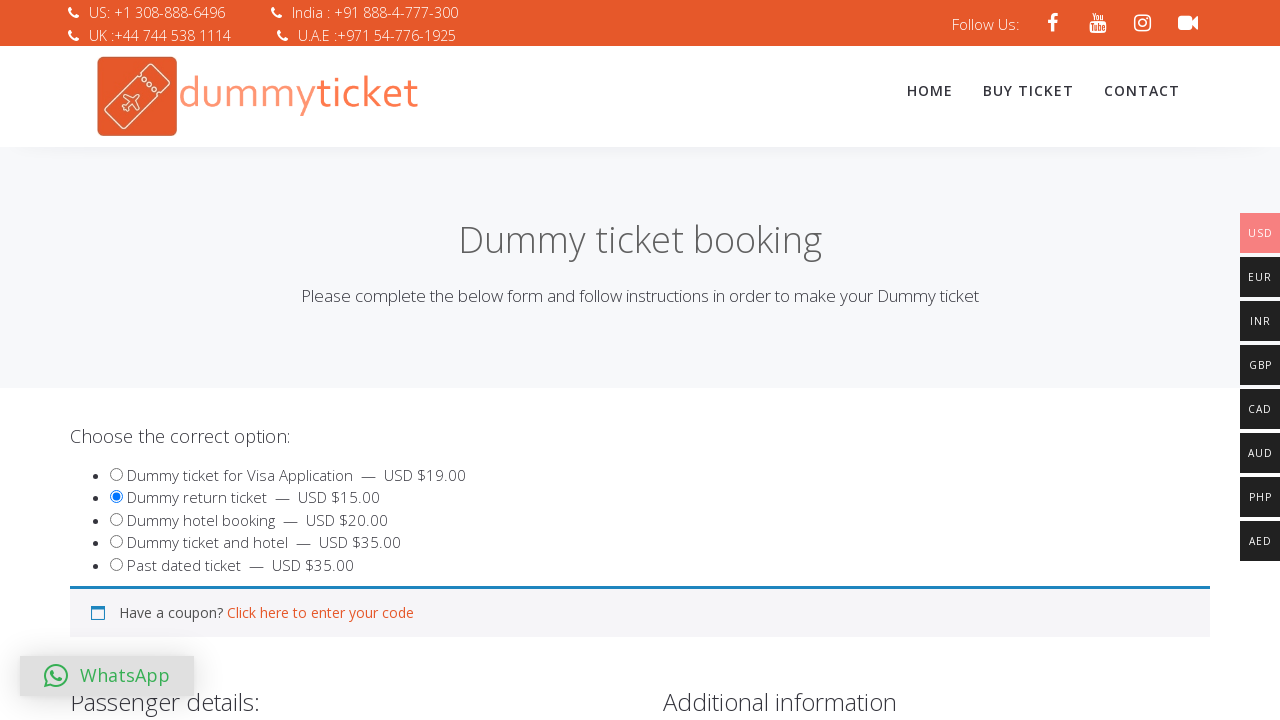

Scrolled date of birth field into view
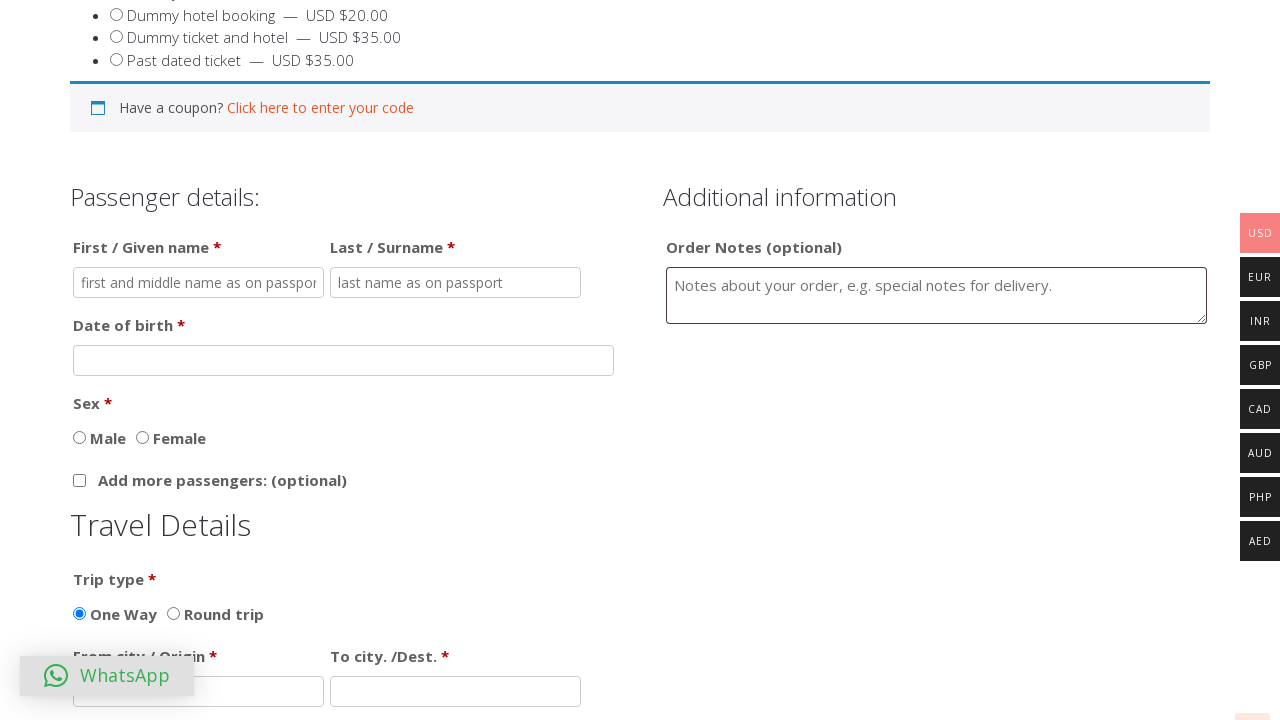

Clicked on date of birth field to open calendar picker at (344, 360) on #dob
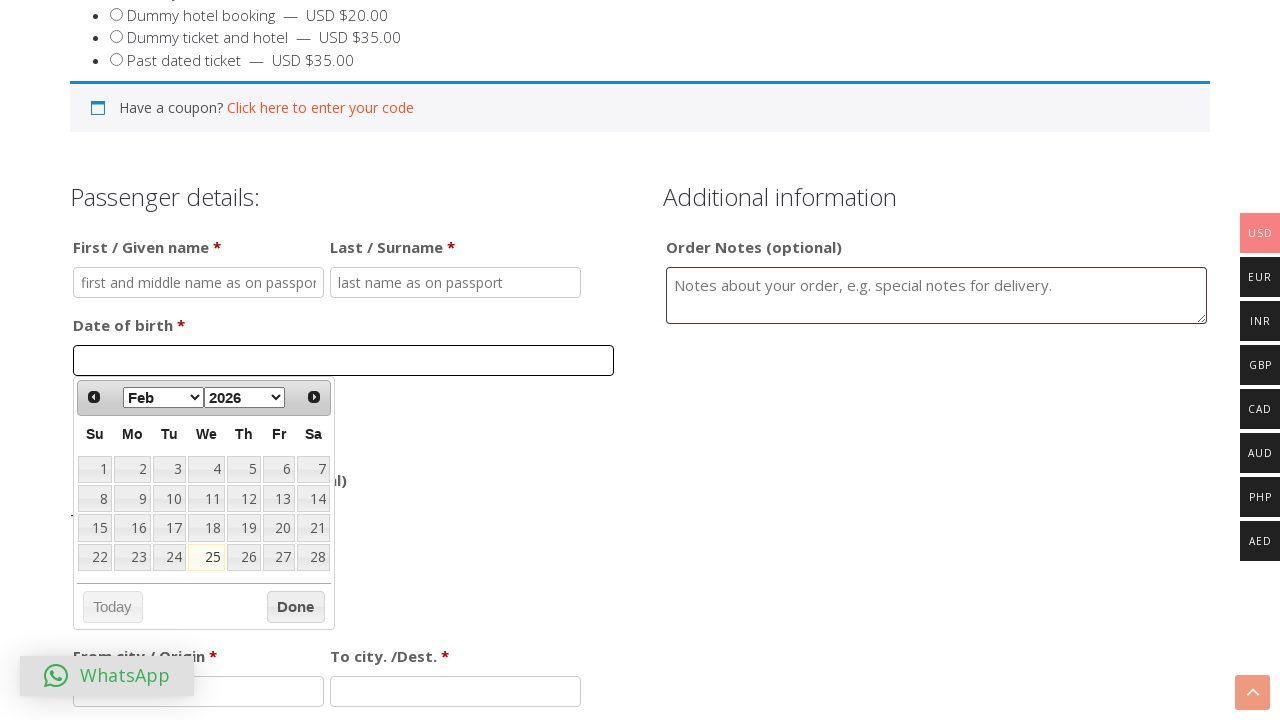

Selected April from month dropdown on .ui-datepicker-month
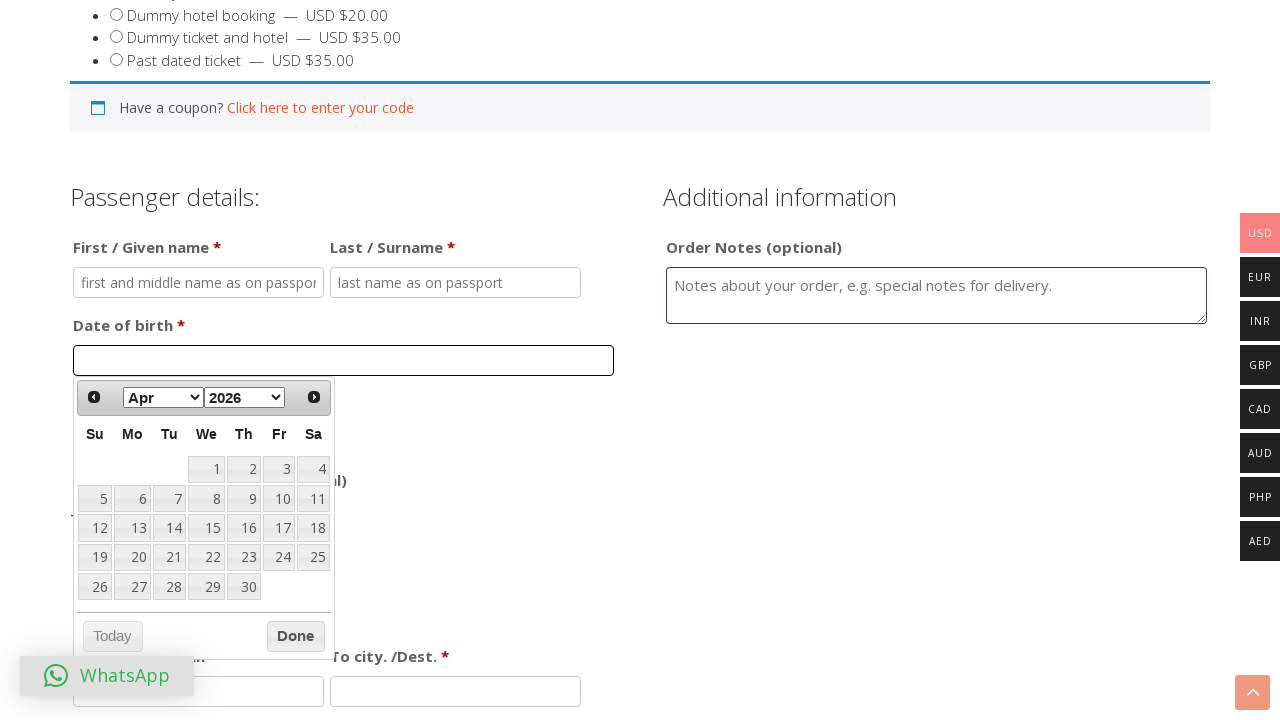

Selected 2014 from year dropdown on .ui-datepicker-year
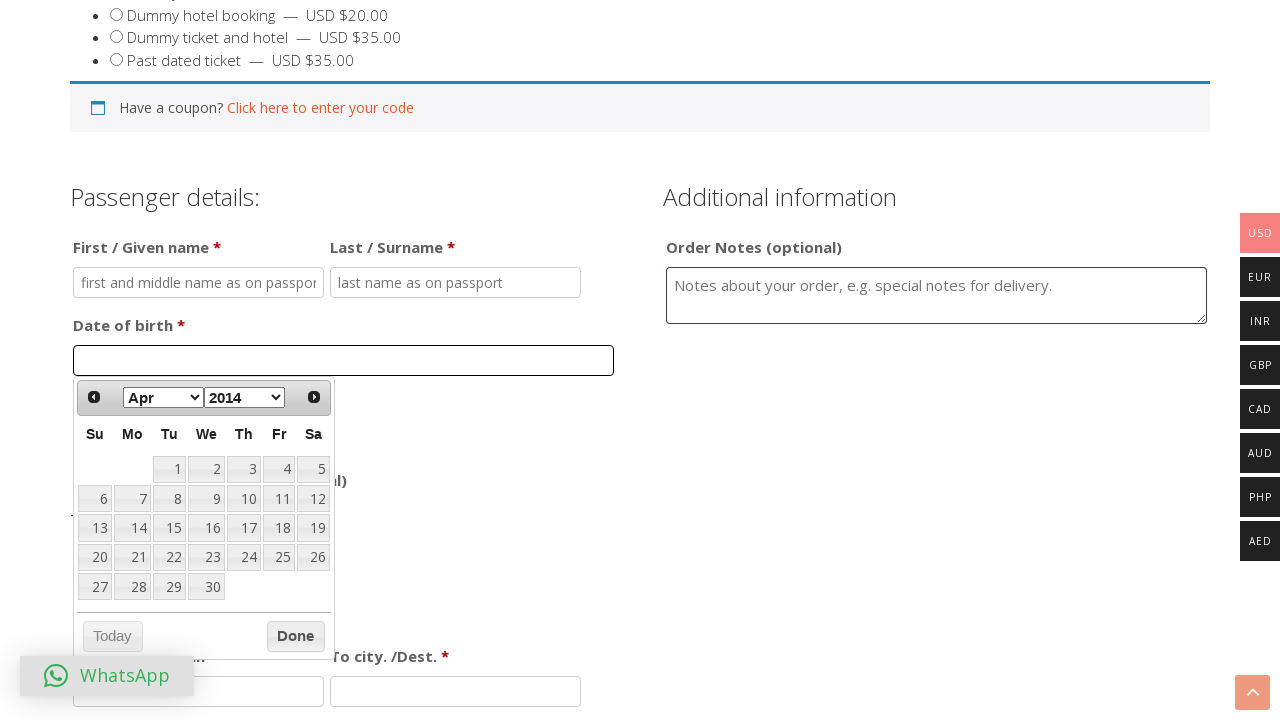

Selected day 21 from the calendar at (132, 557) on xpath=//td[@data-handler='selectDay']/a[text()='21']
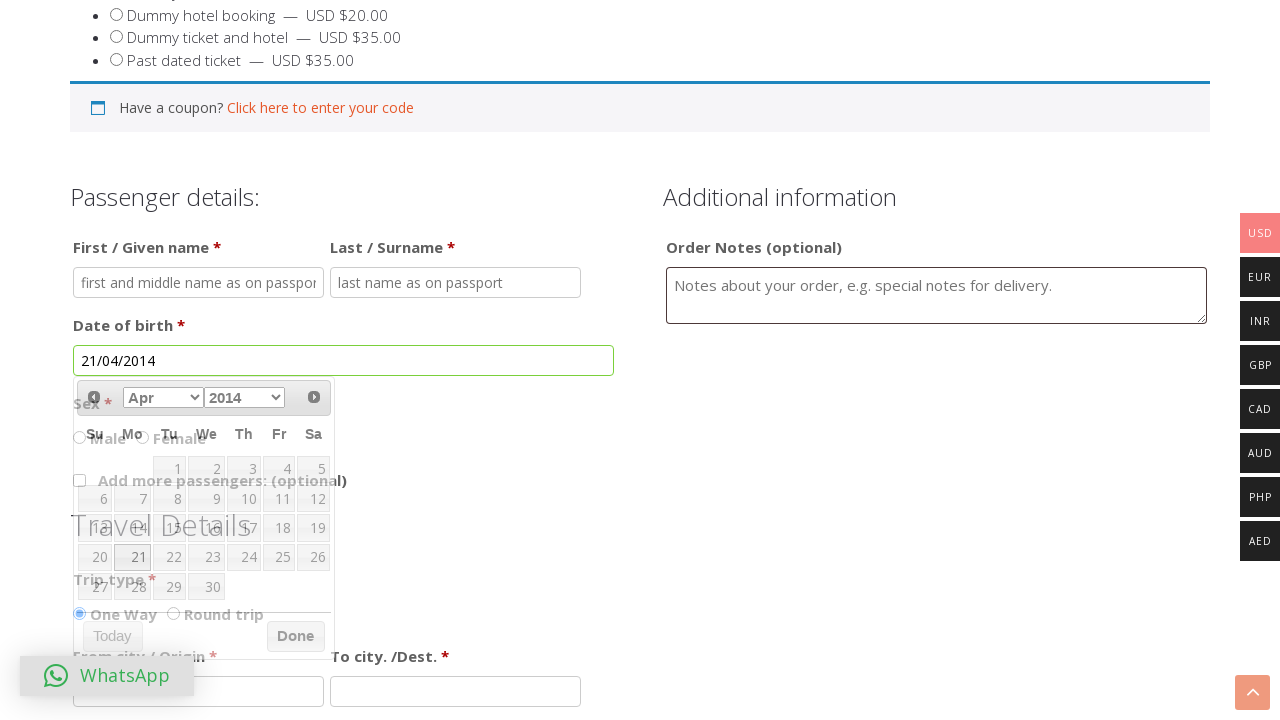

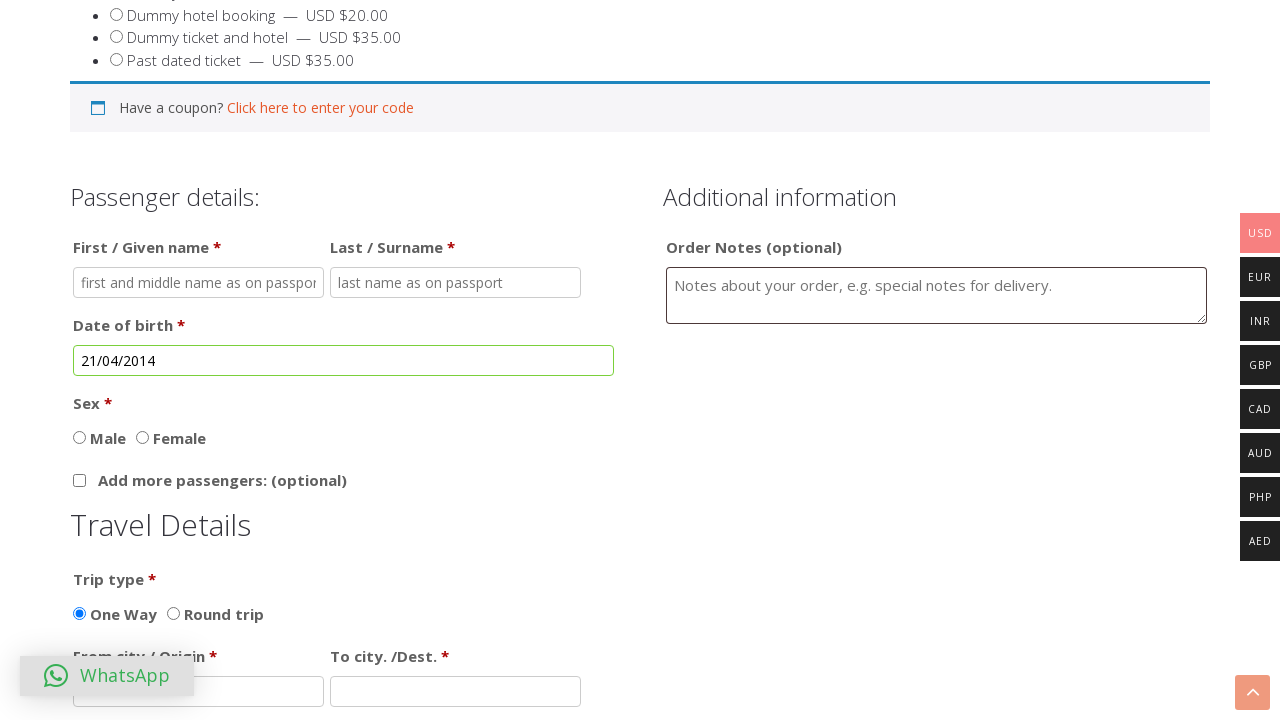